Tests a form submission by filling in first name, last name, and email fields, then submitting the form

Starting URL: http://secure-retreat-92358.herokuapp.com/

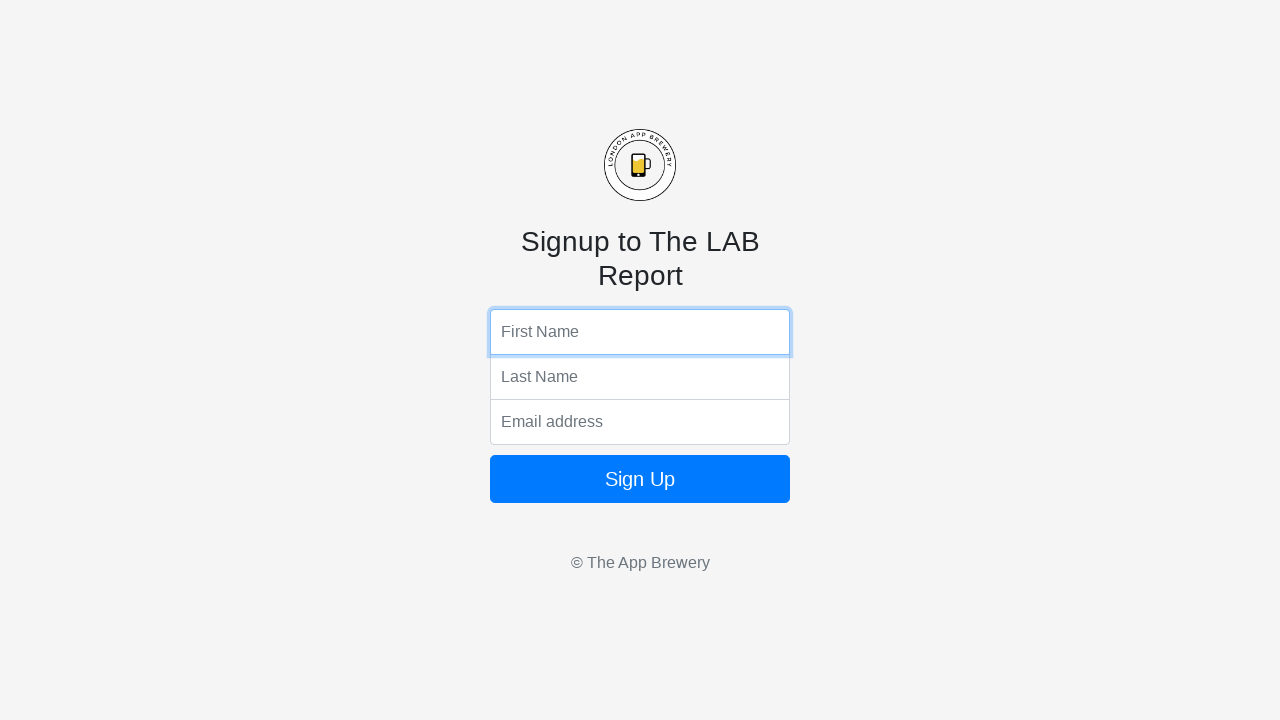

Filled first name field with 'Mark' on input[name='fName']
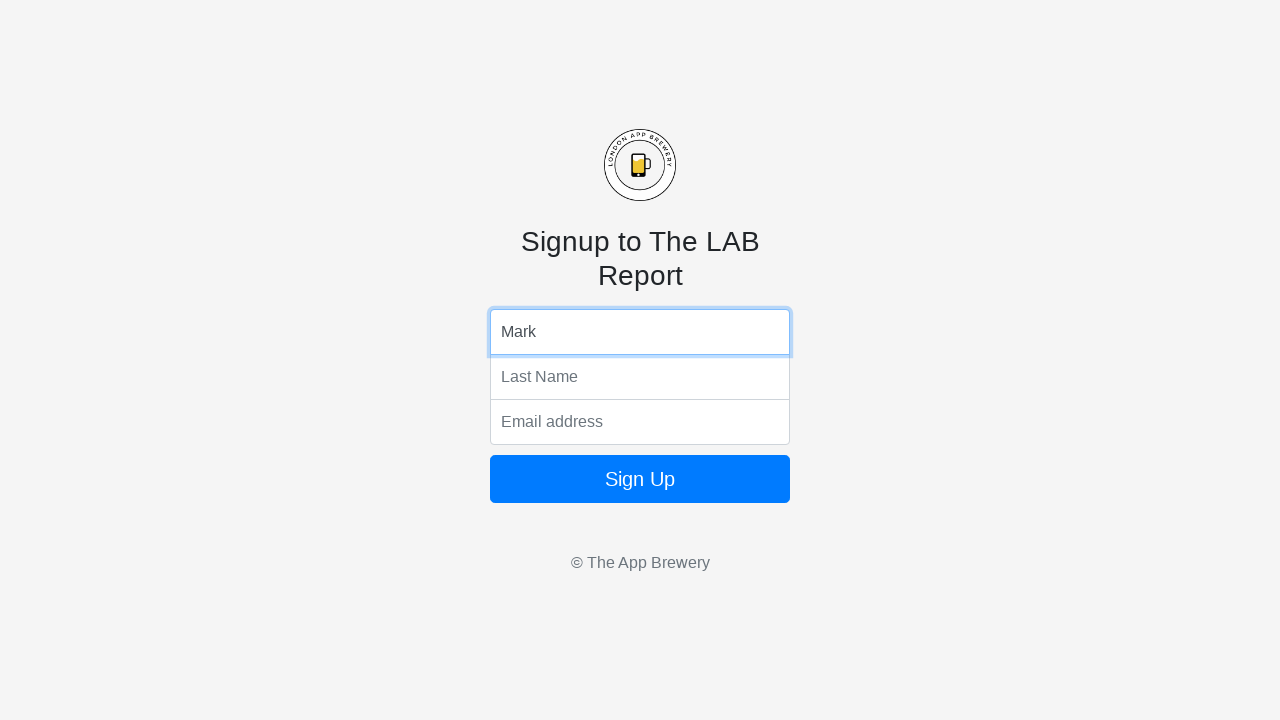

Filled last name field with 'Avilin' on input[name='lName']
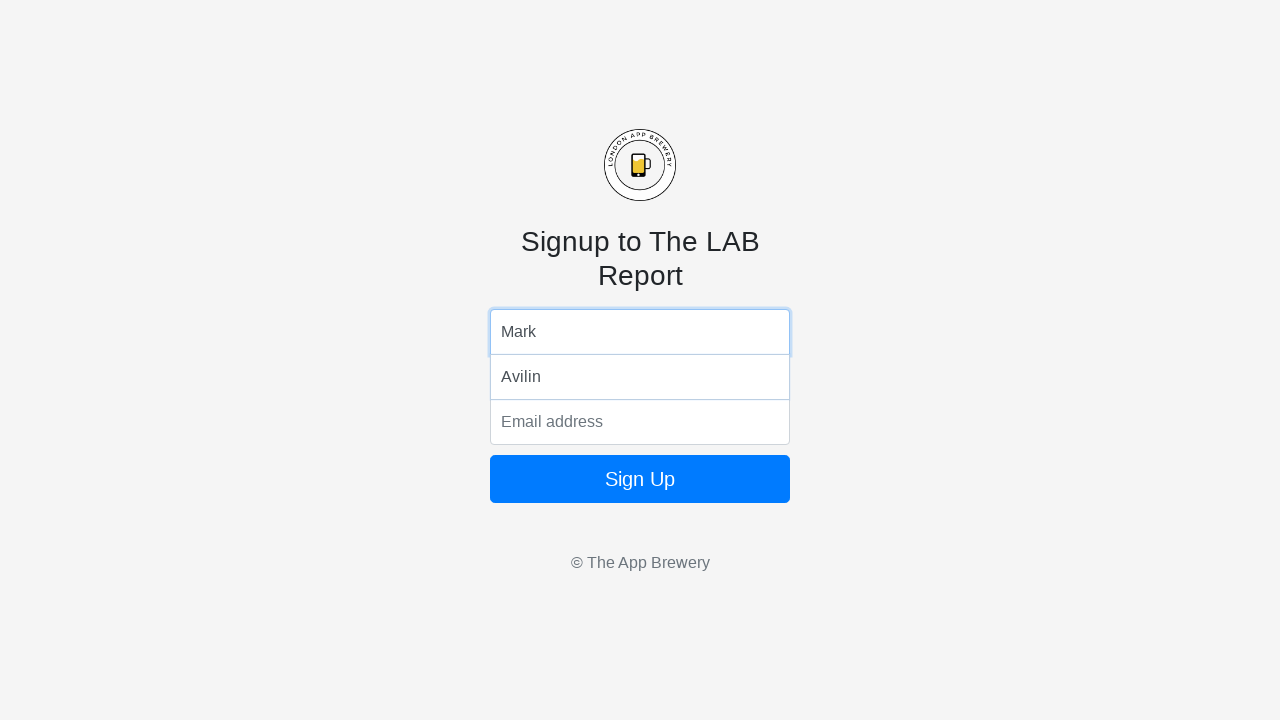

Filled email field with 'avilin1@yahoo.com' on input[name='email']
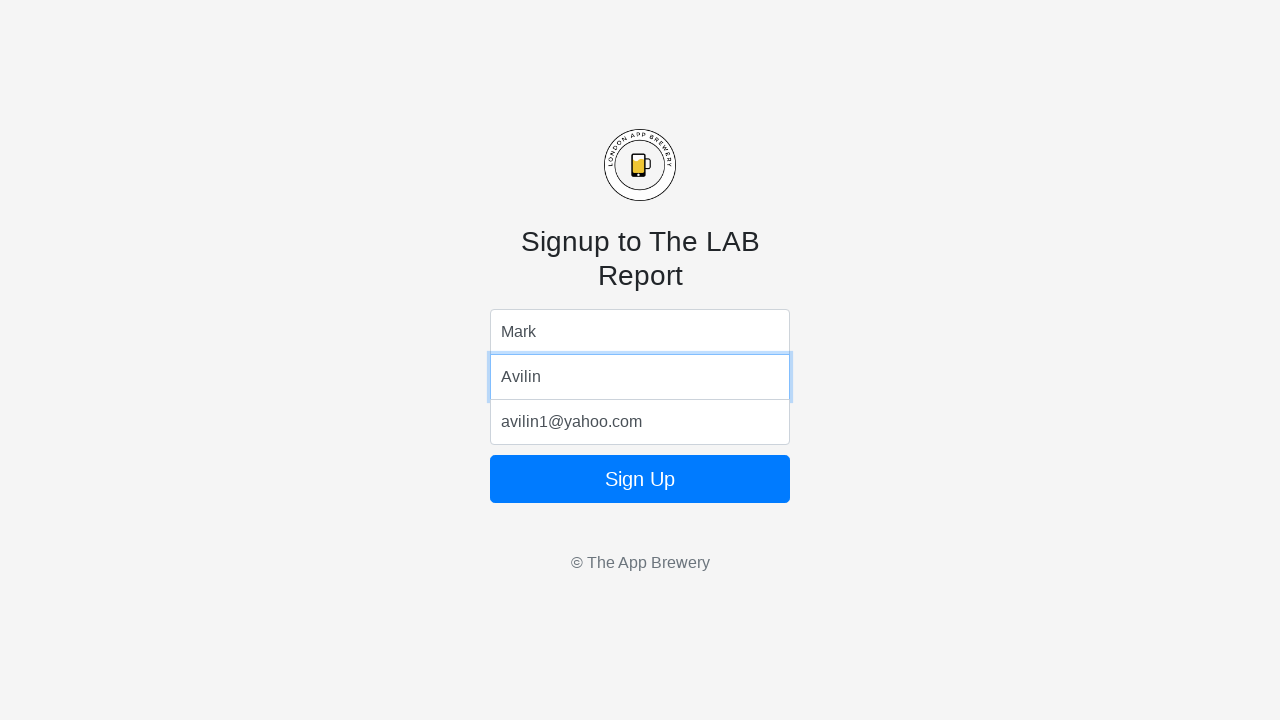

Submitted form by pressing Enter on button on button
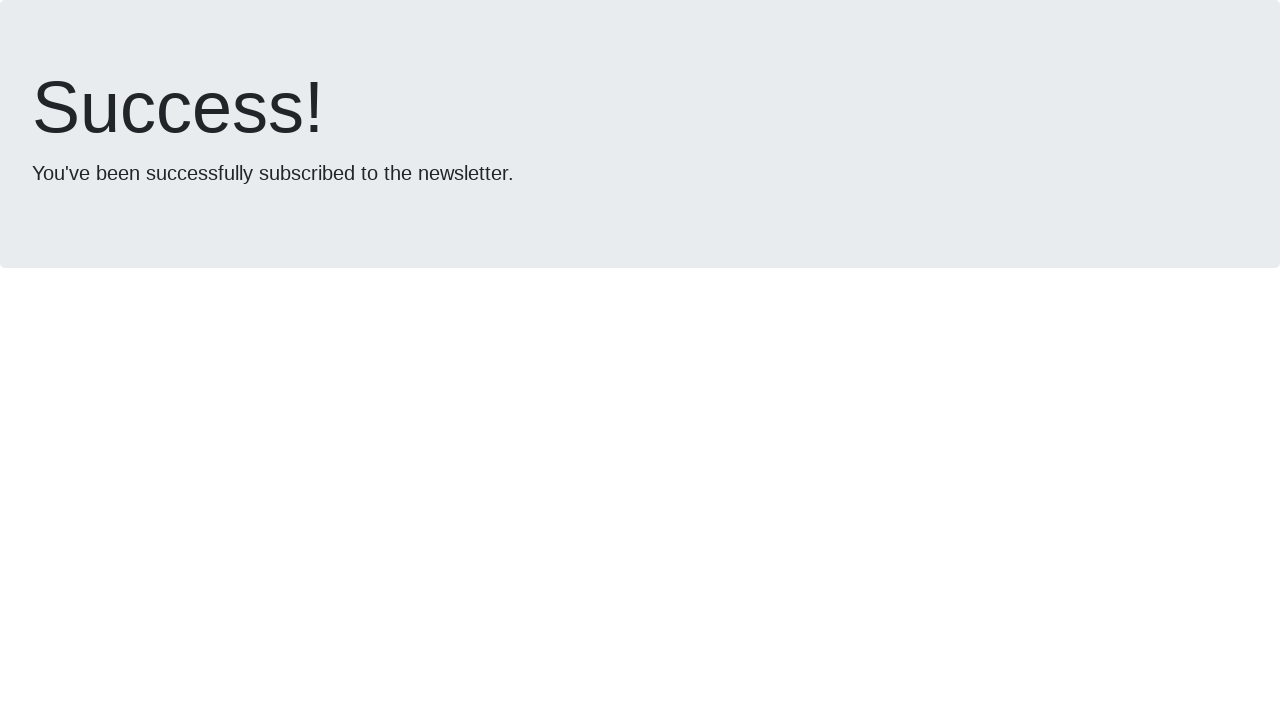

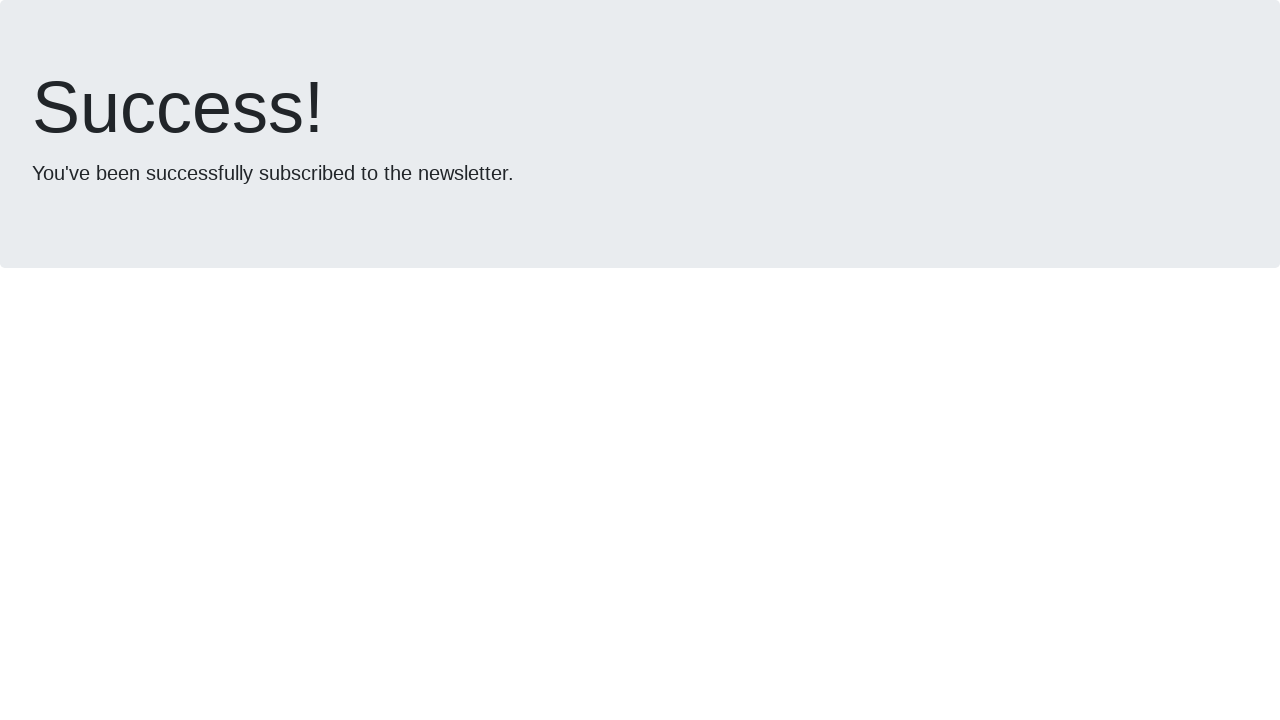